Navigates to RedBus website, maximizes the browser window, and dismisses any browser alert that appears.

Starting URL: https://www.redbus.in/

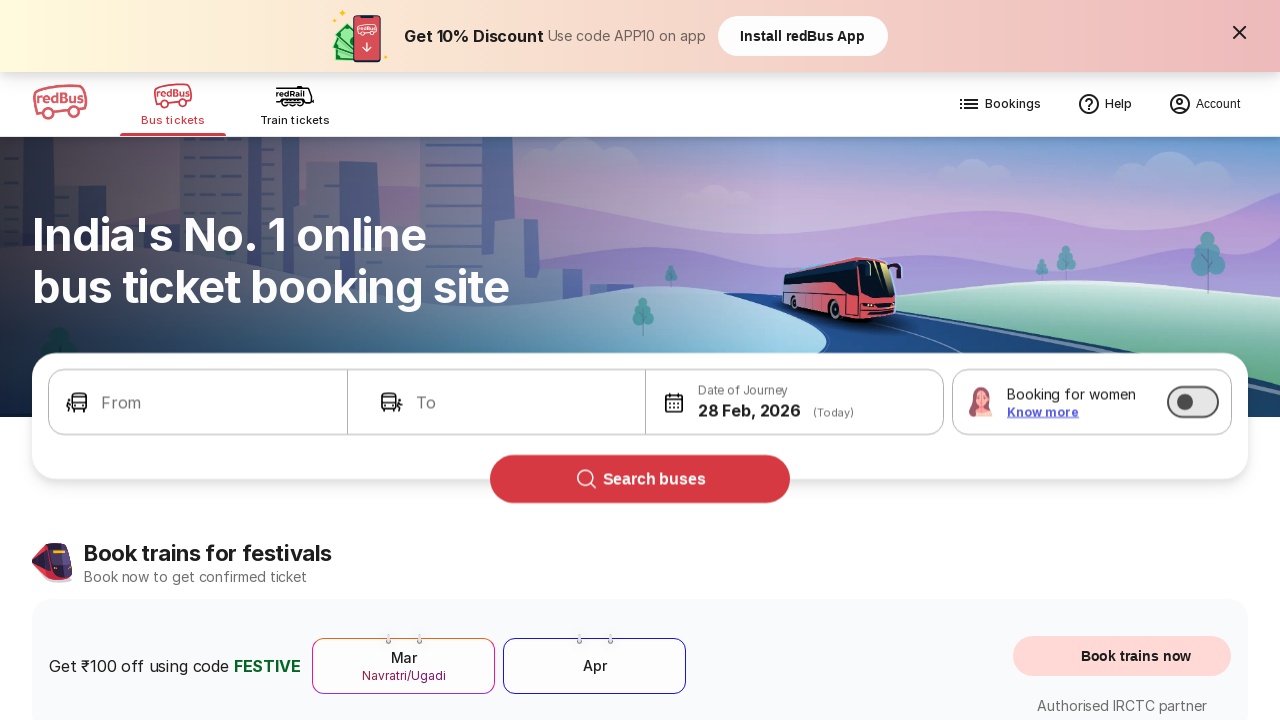

Navigated to RedBus website at https://www.redbus.in/
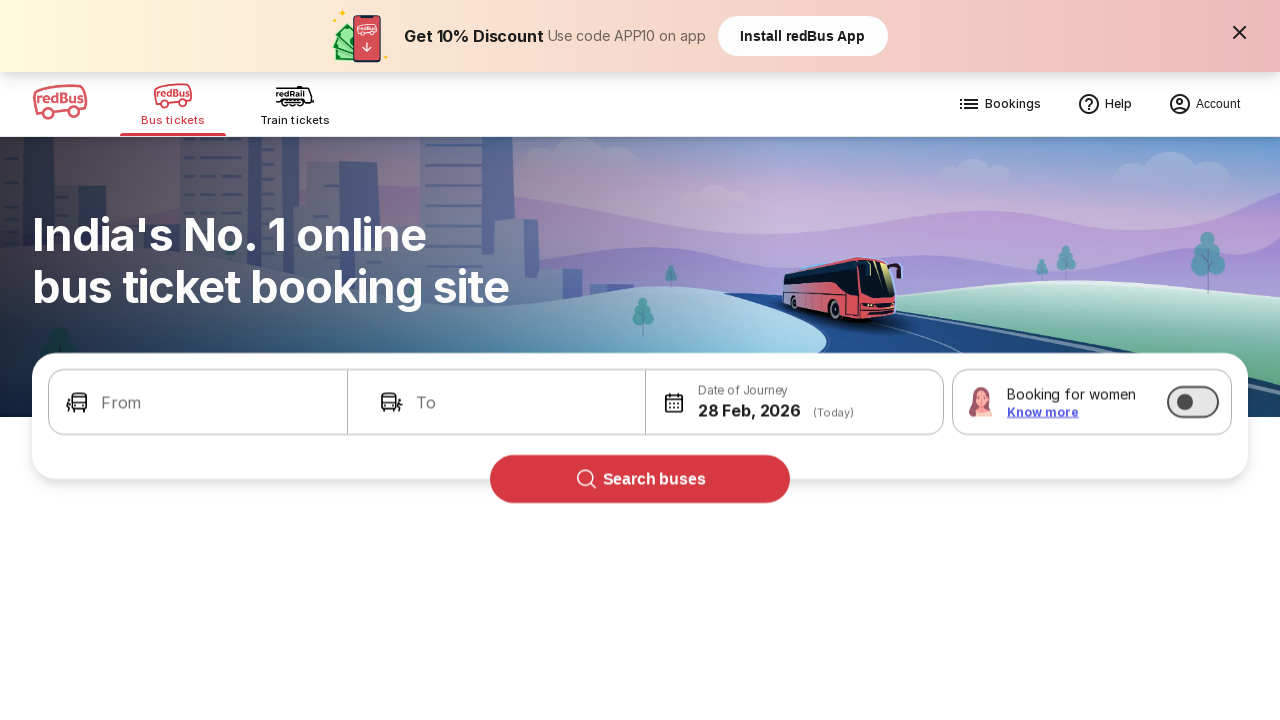

Maximized browser window to 1920x1080
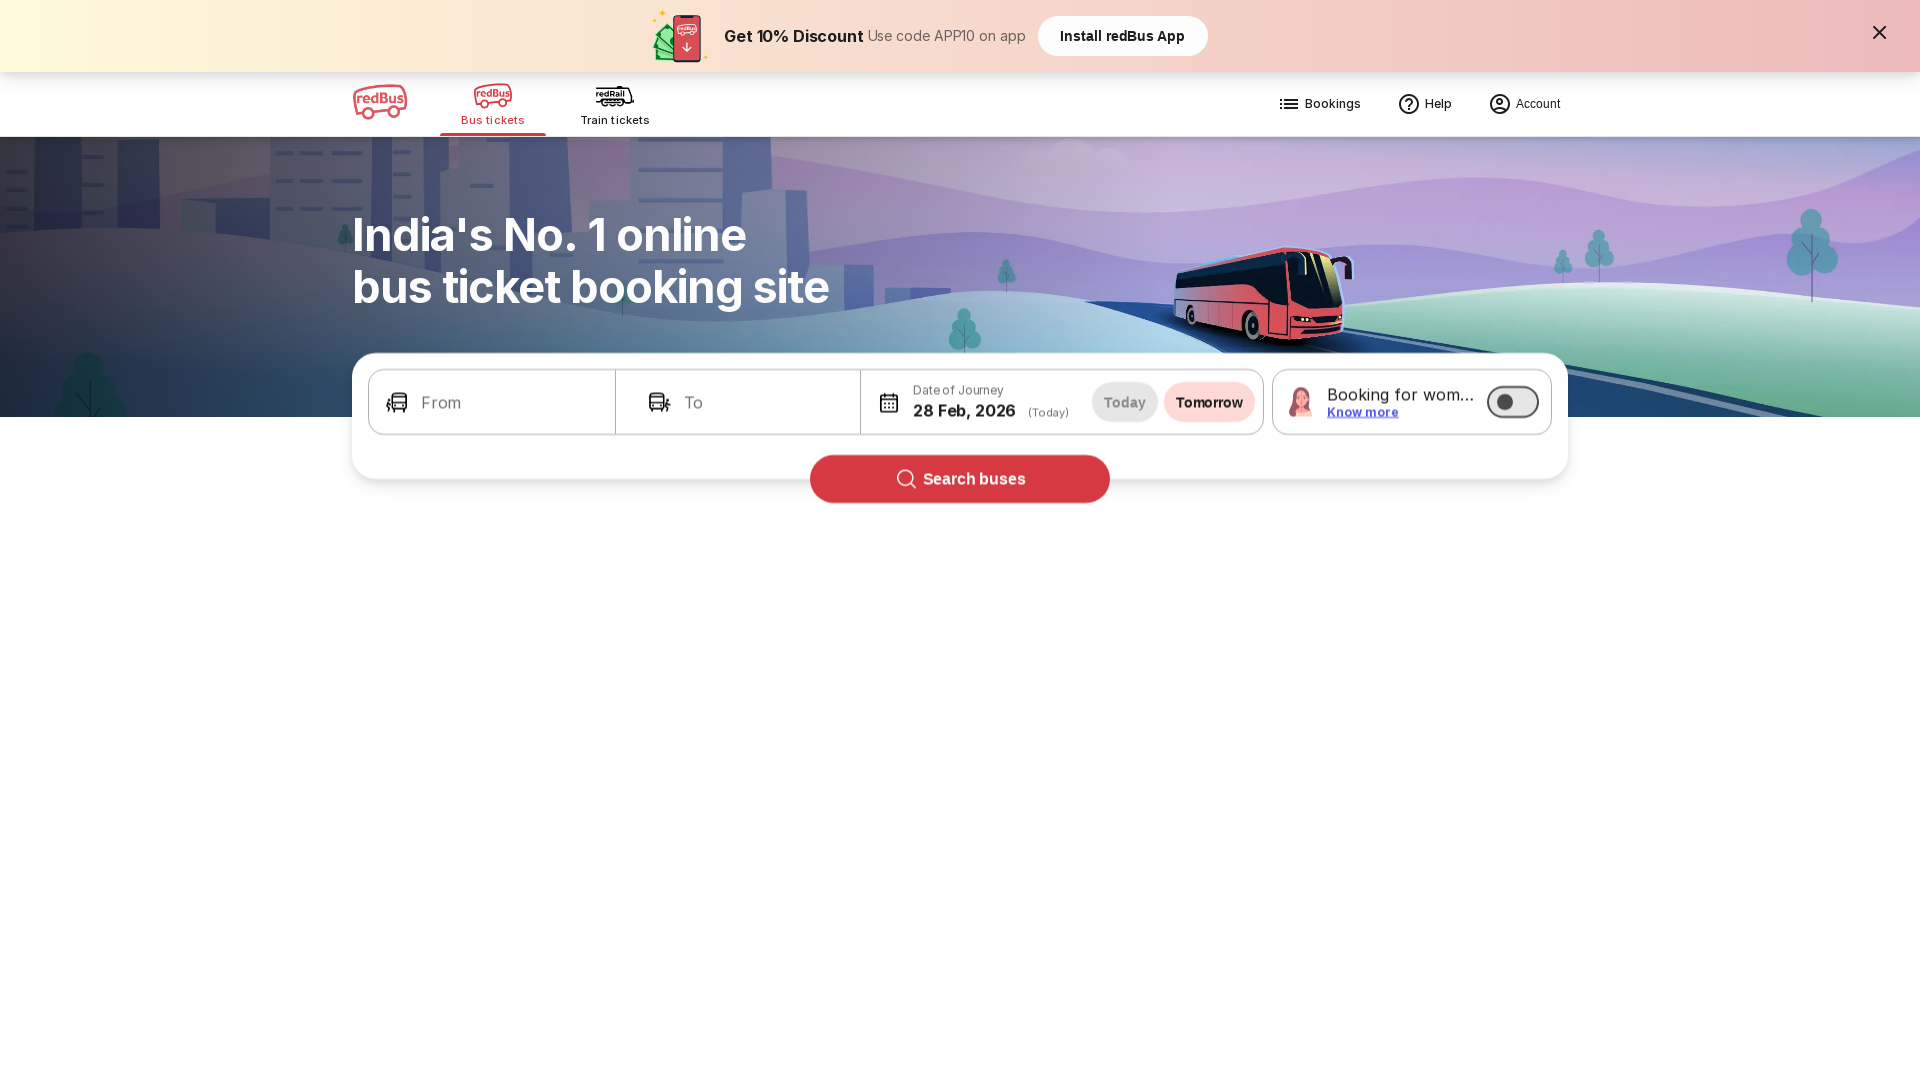

Set up event listener to automatically dismiss any browser alerts
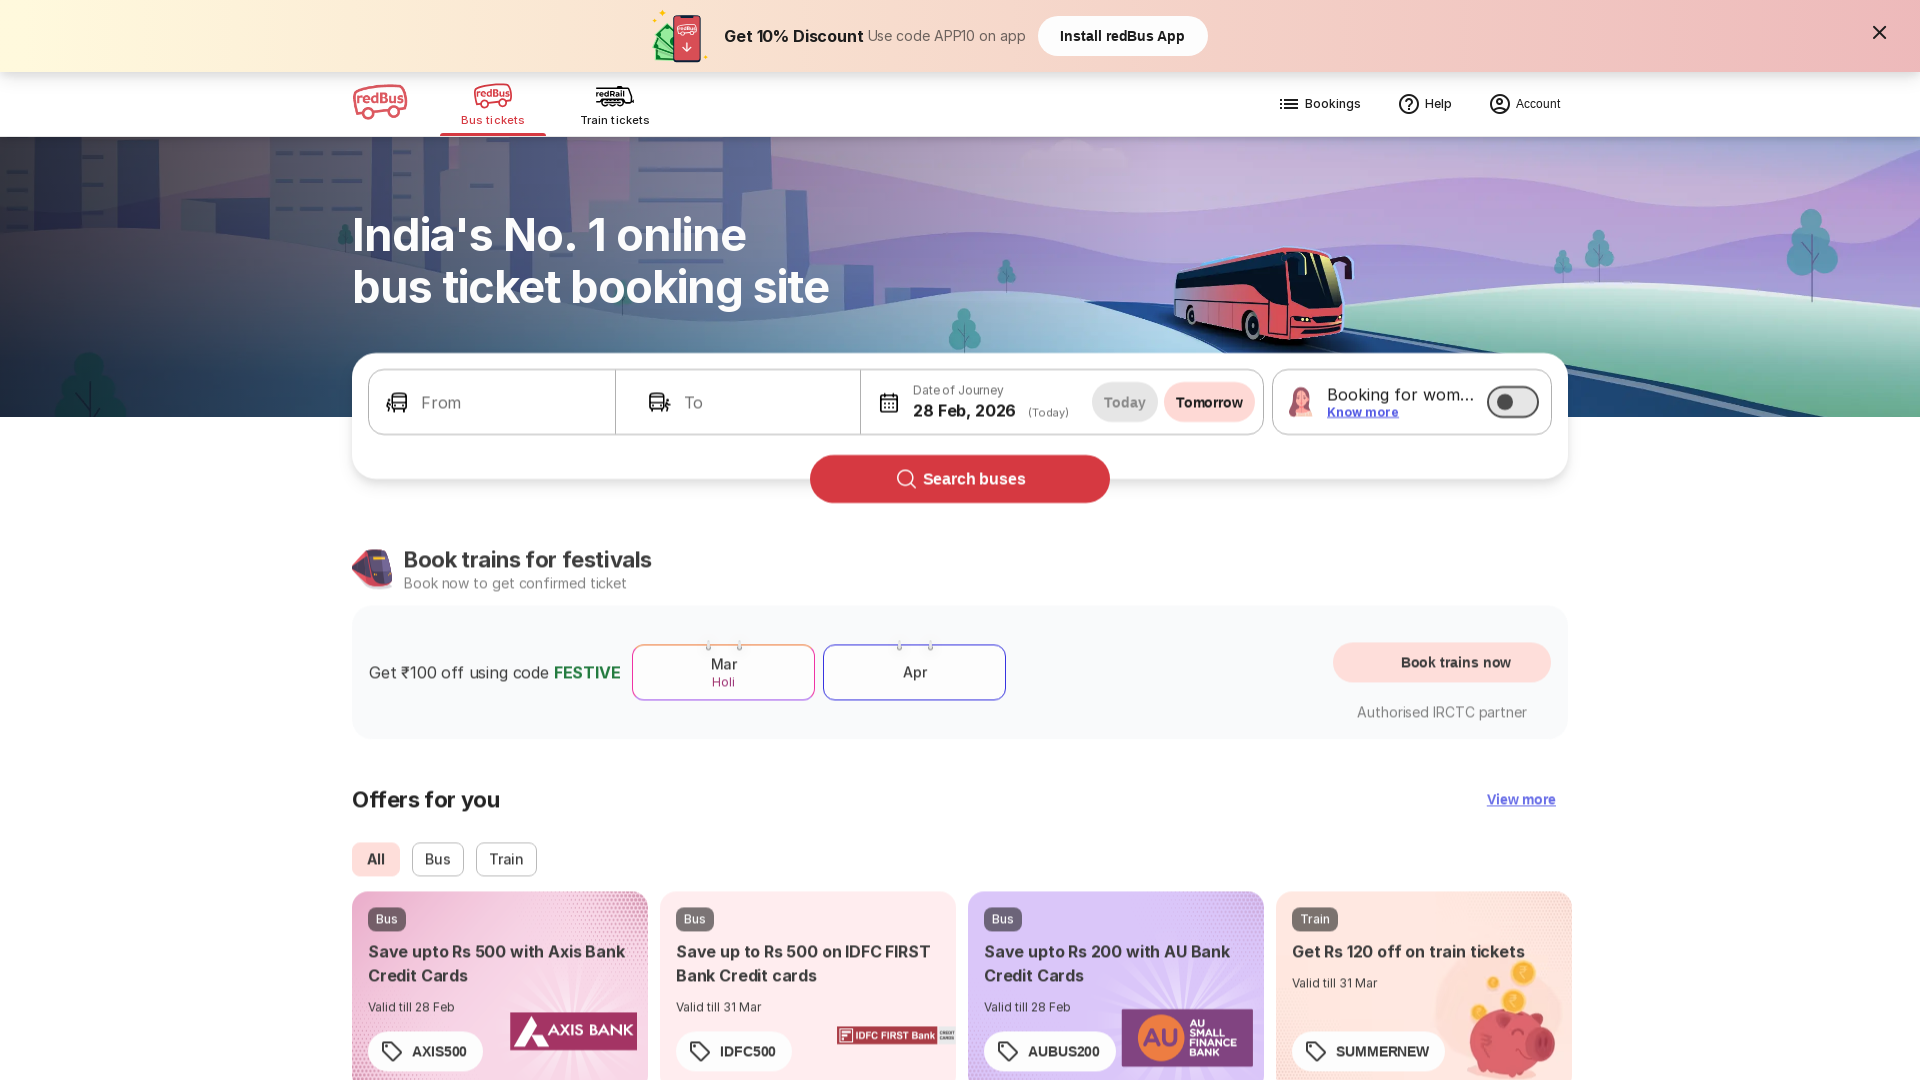

Waited 2 seconds for page to fully load and any alerts to appear
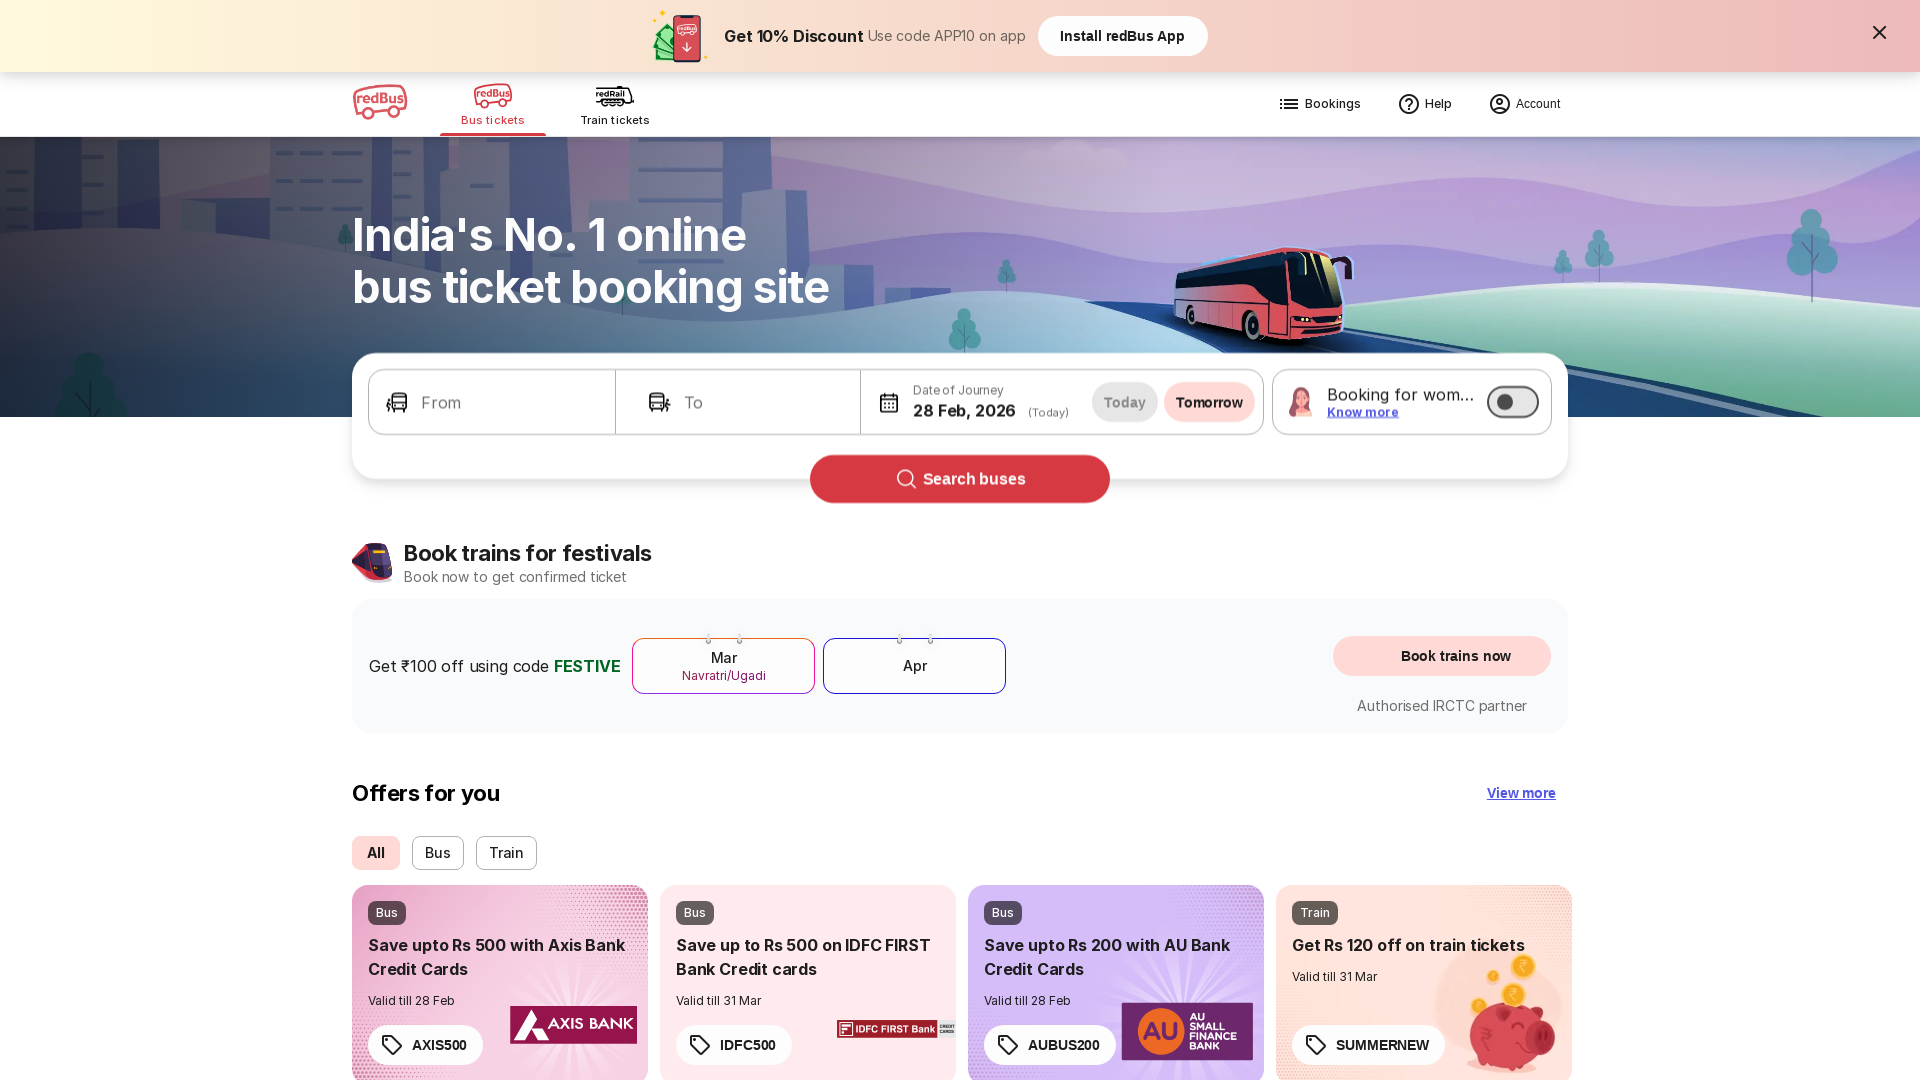

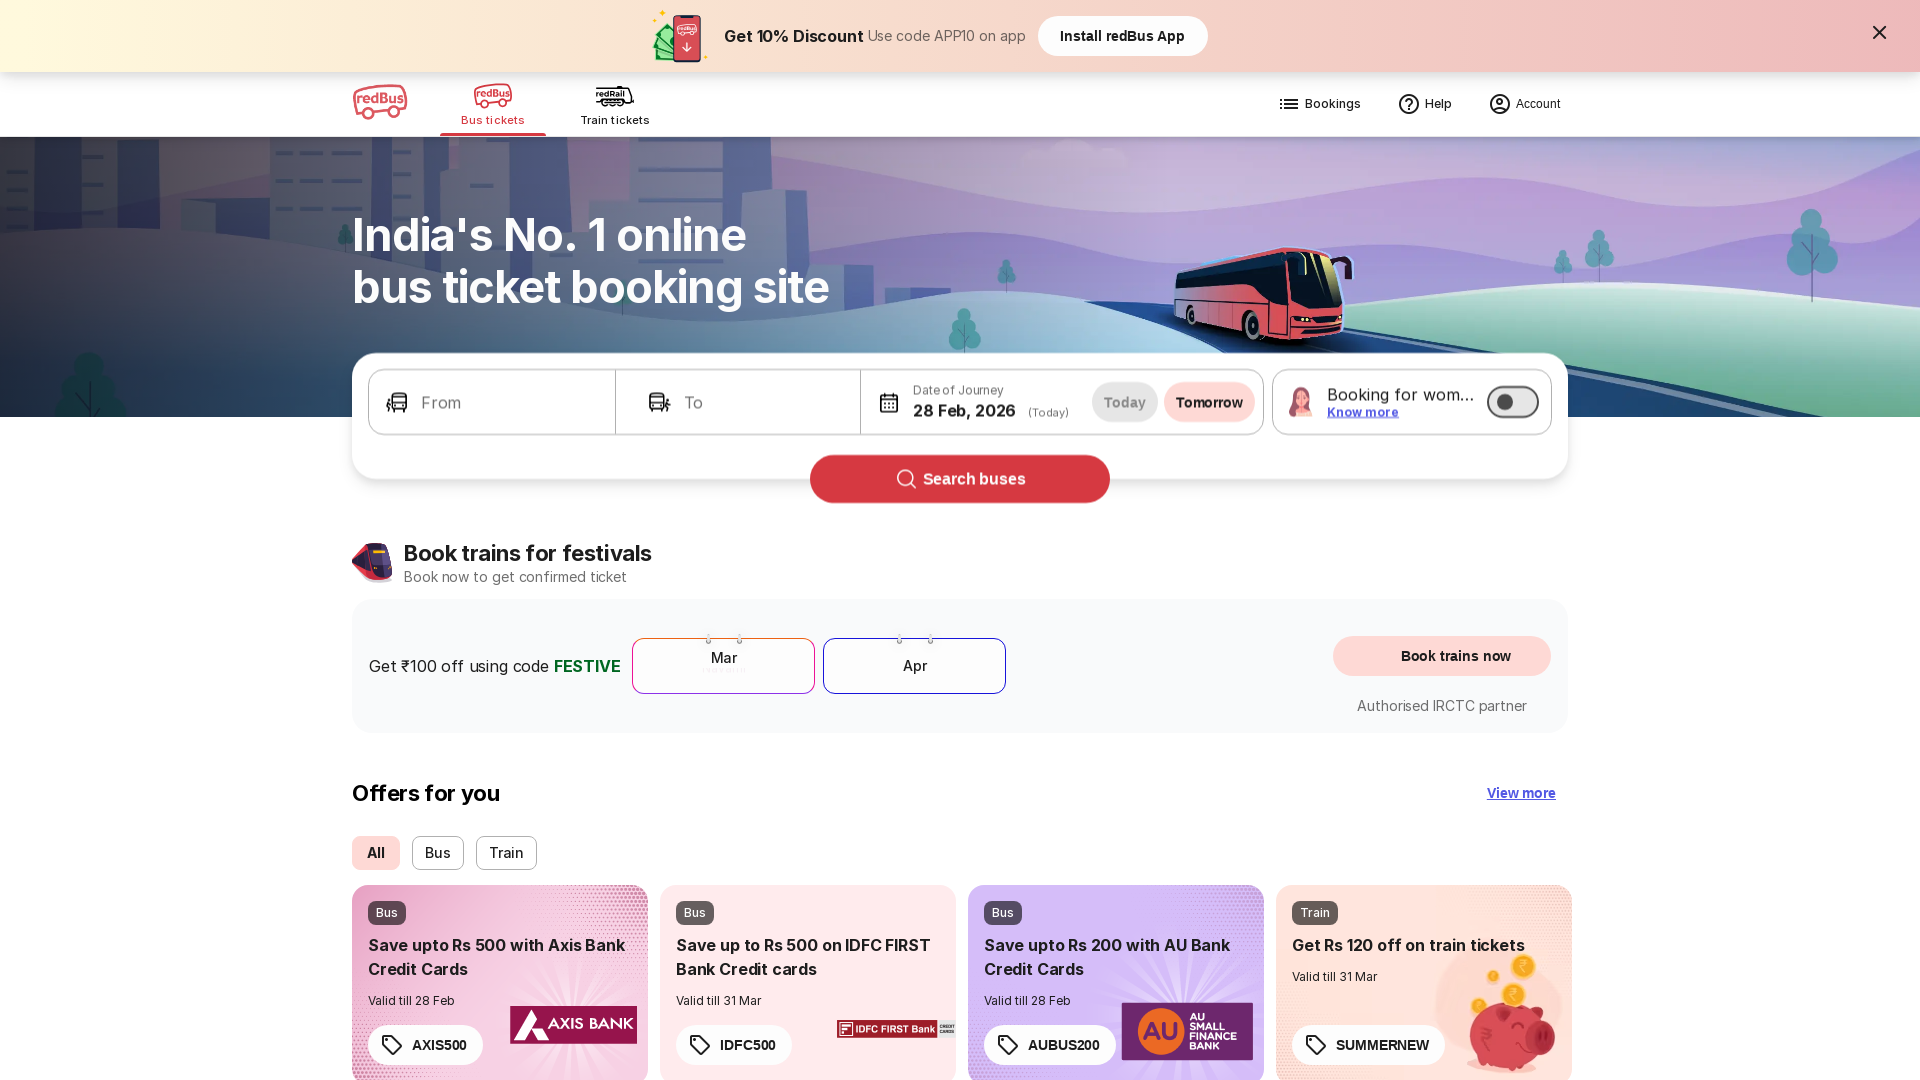